Tests that other controls are hidden when editing a todo item

Starting URL: https://demo.playwright.dev/todomvc

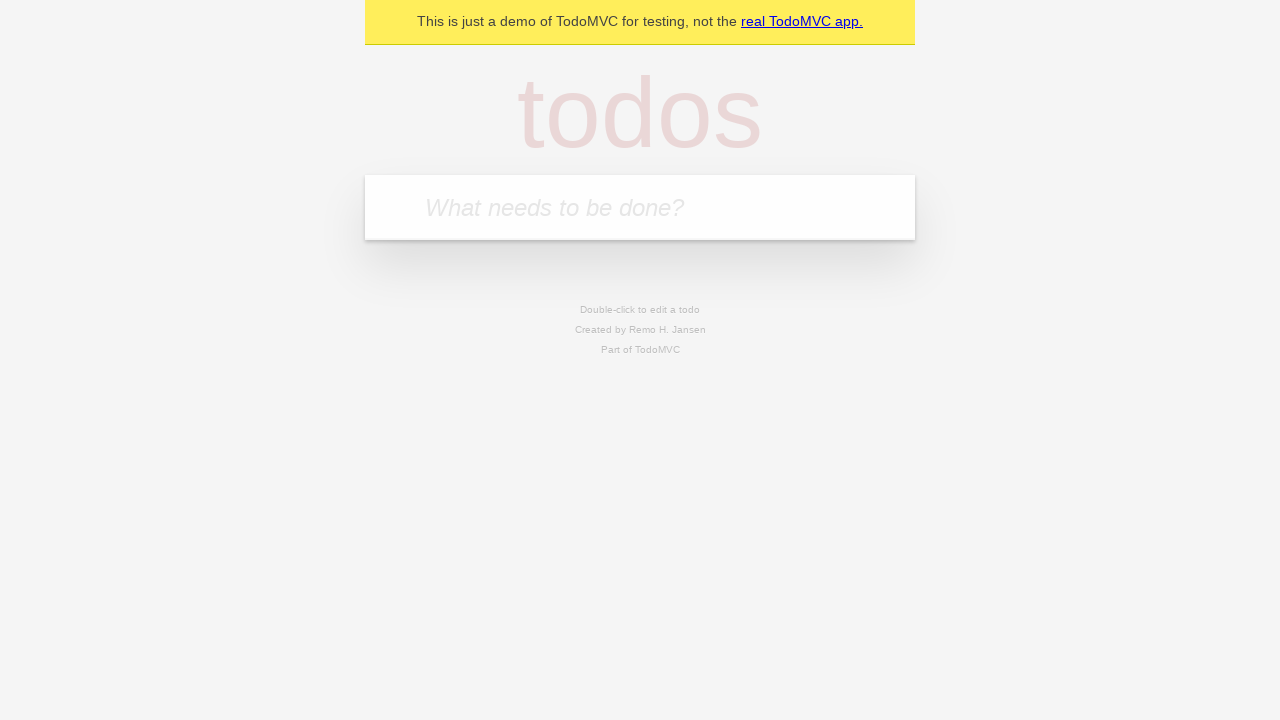

Filled todo input with 'buy some cheese' on internal:attr=[placeholder="What needs to be done?"i]
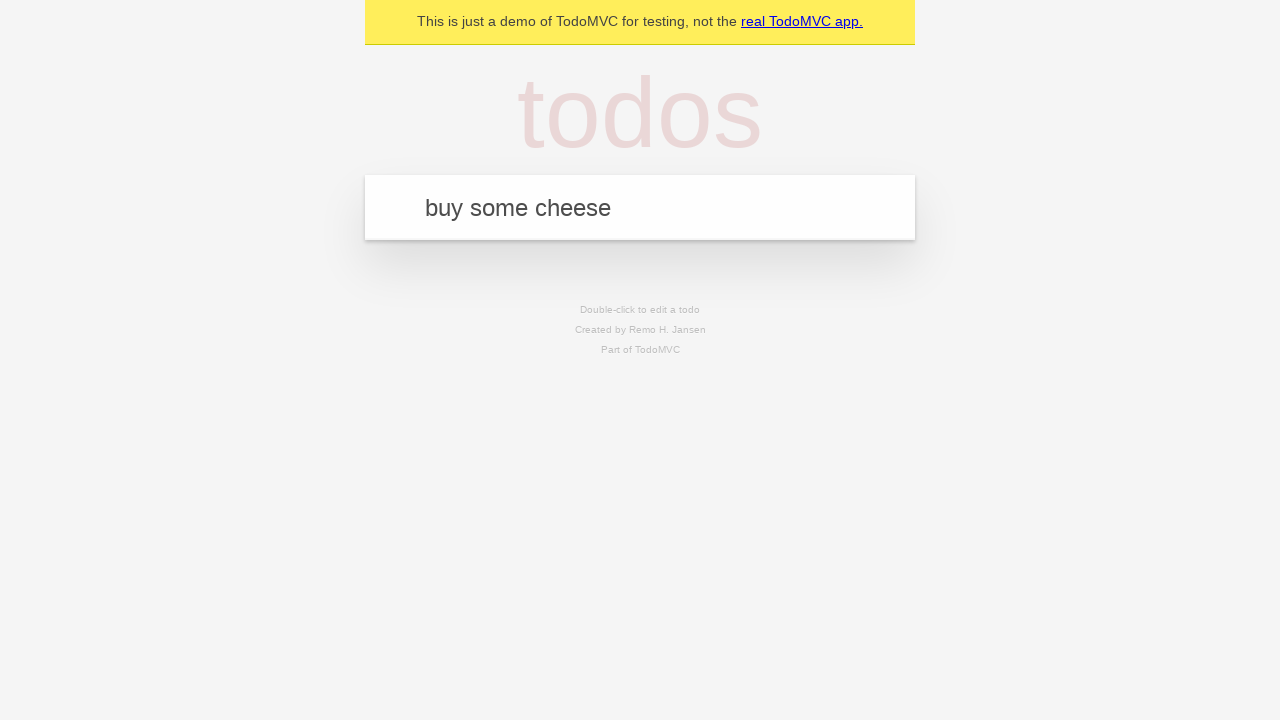

Pressed Enter to create first todo on internal:attr=[placeholder="What needs to be done?"i]
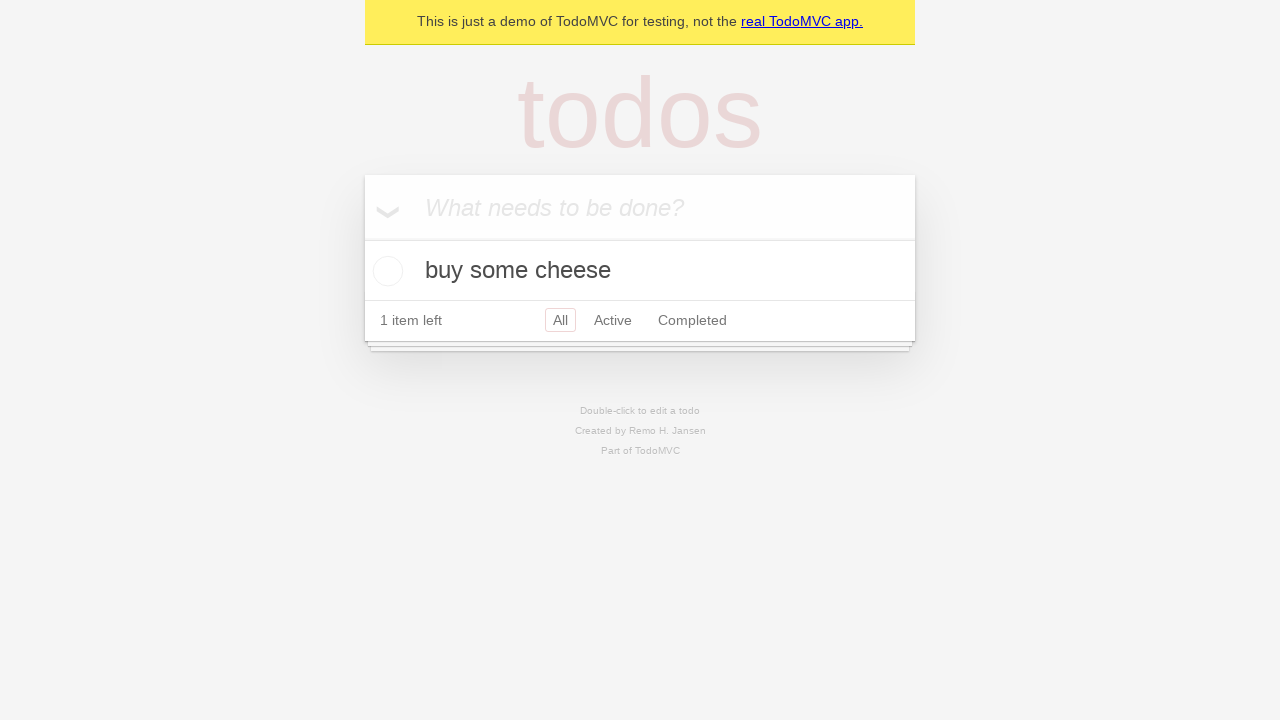

Filled todo input with 'feed the cat' on internal:attr=[placeholder="What needs to be done?"i]
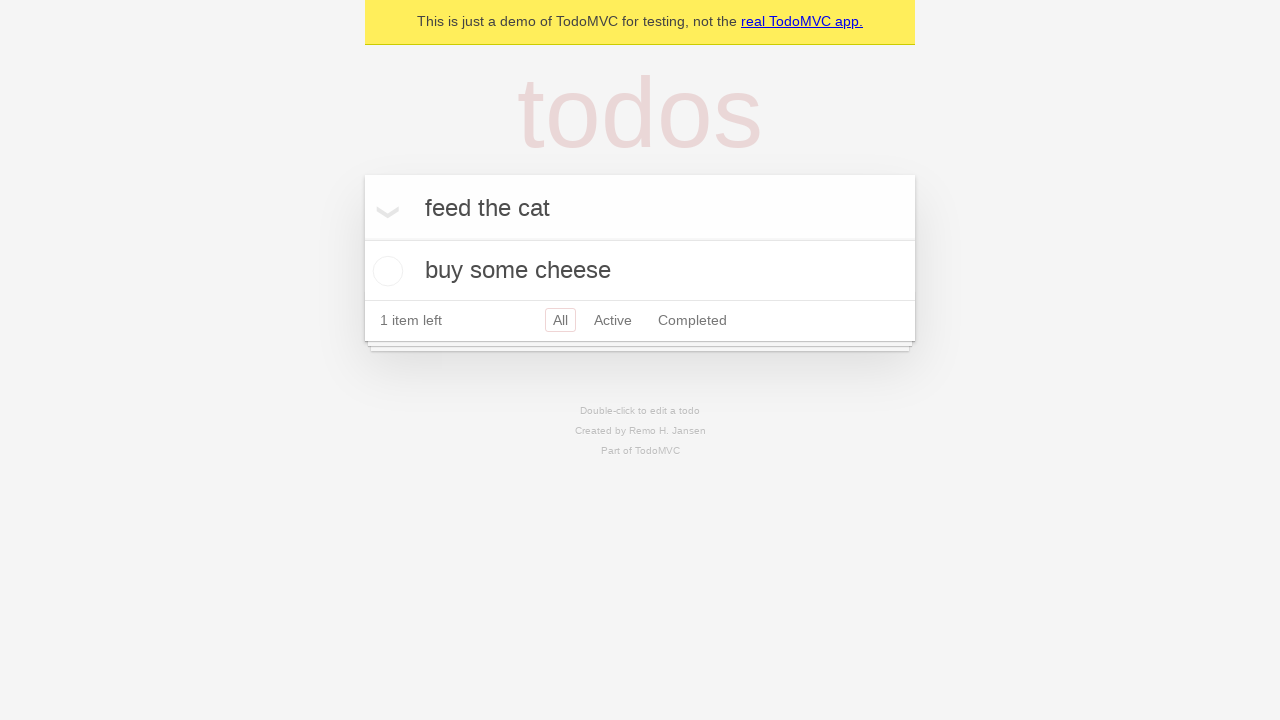

Pressed Enter to create second todo on internal:attr=[placeholder="What needs to be done?"i]
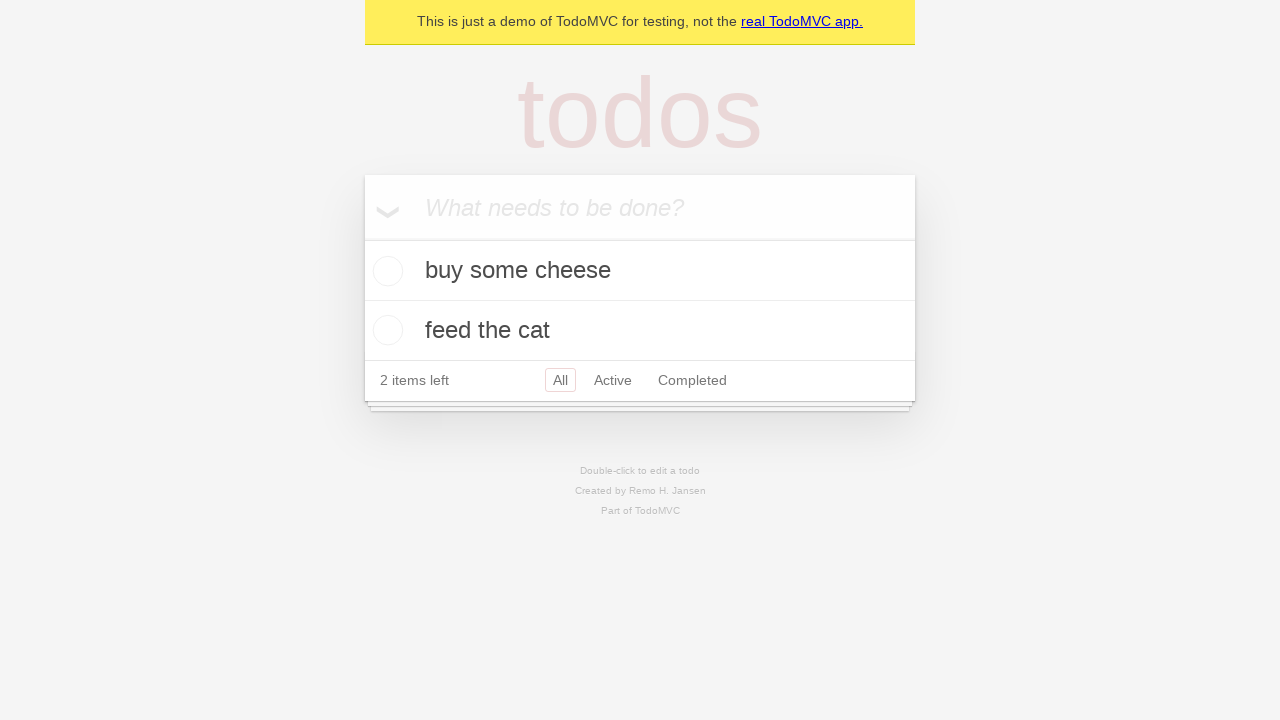

Filled todo input with 'book a doctors appointment' on internal:attr=[placeholder="What needs to be done?"i]
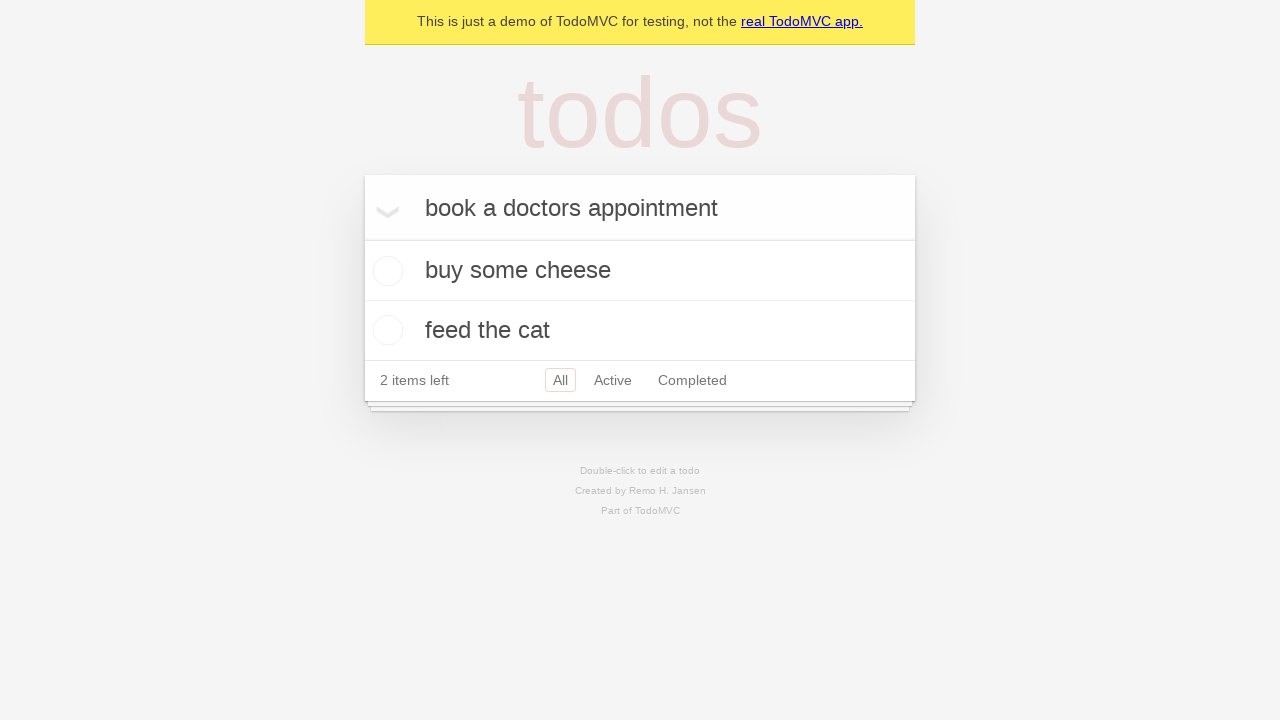

Pressed Enter to create third todo on internal:attr=[placeholder="What needs to be done?"i]
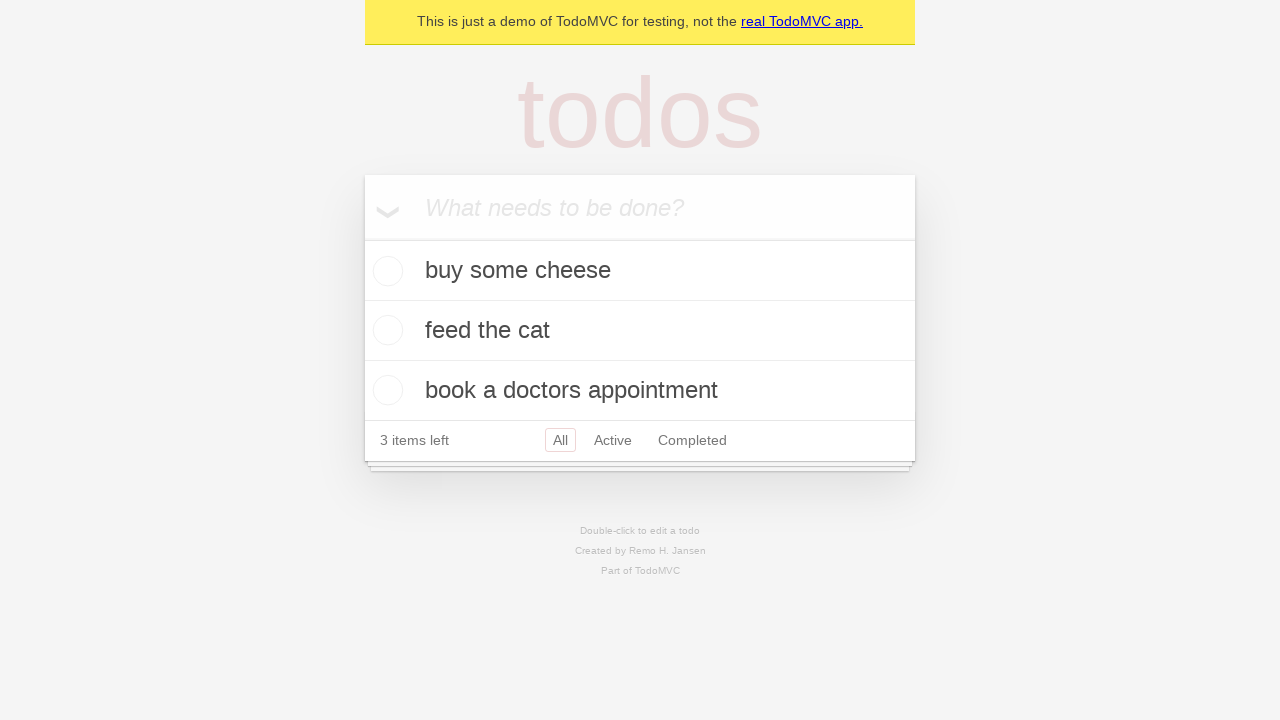

Waited for third todo item to appear
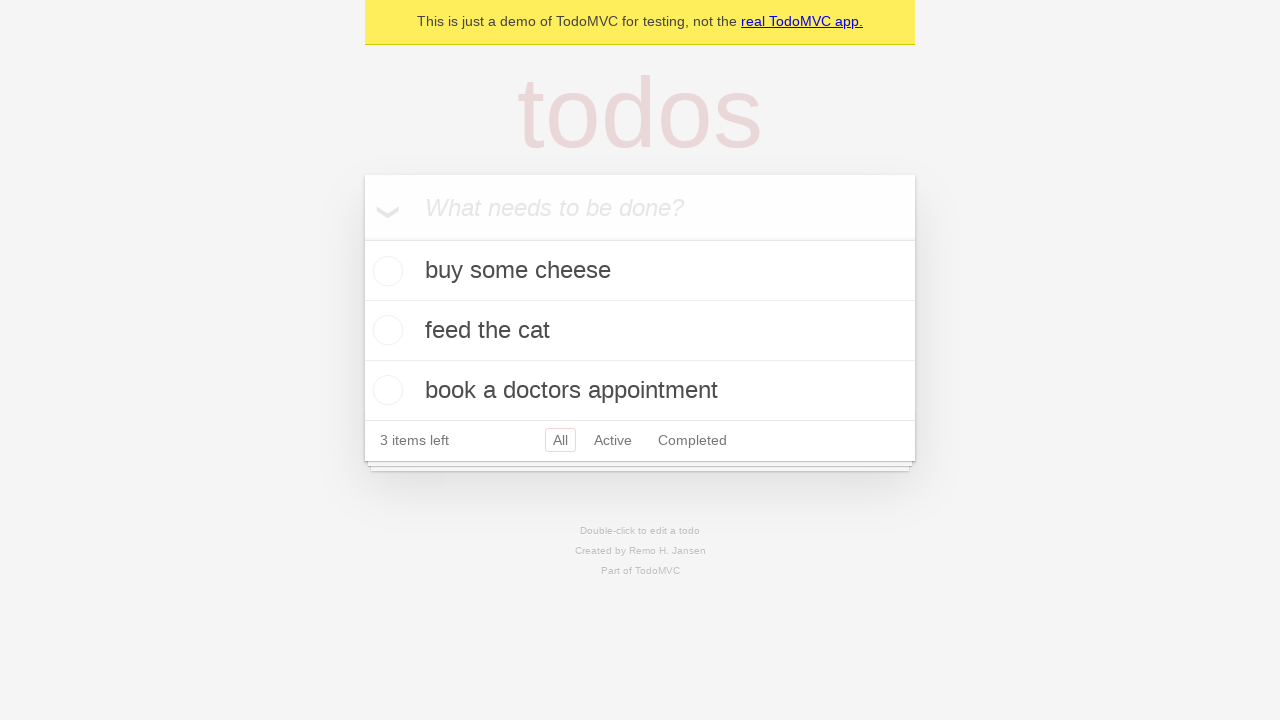

Double-clicked second todo item to enter edit mode at (640, 331) on [data-testid='todo-item'] >> nth=1
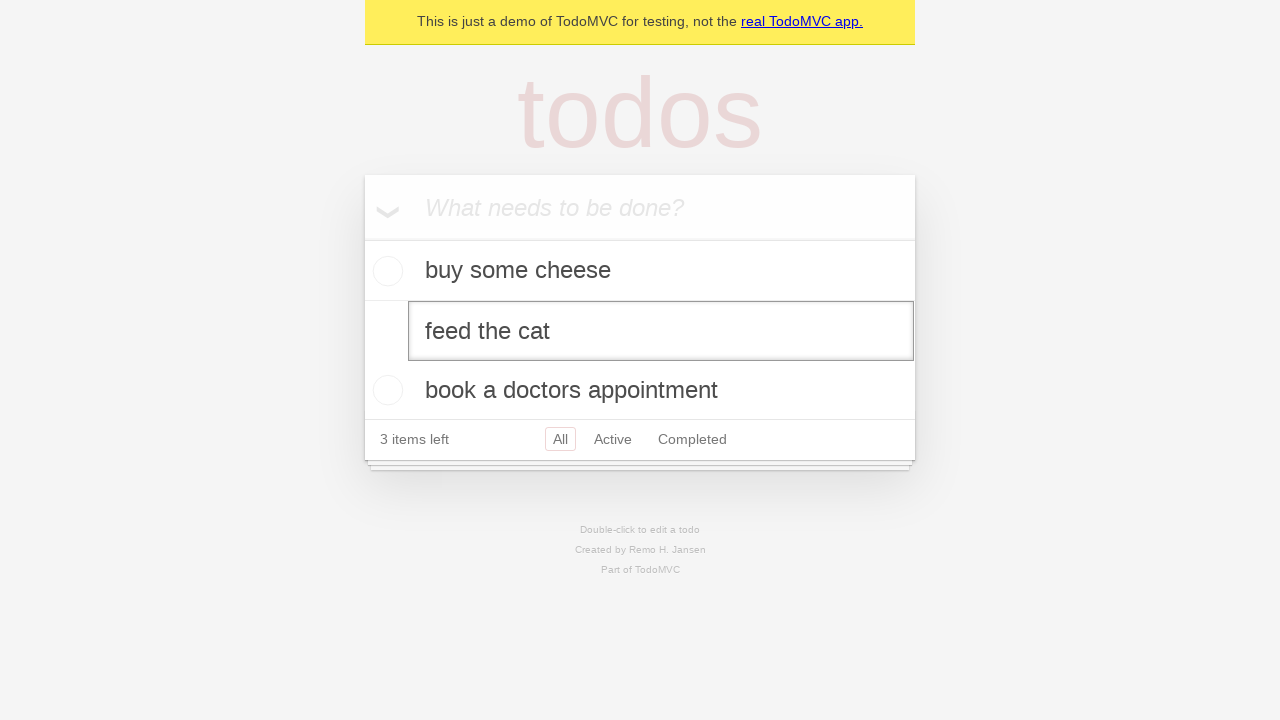

Waited for edit textbox to appear on second todo
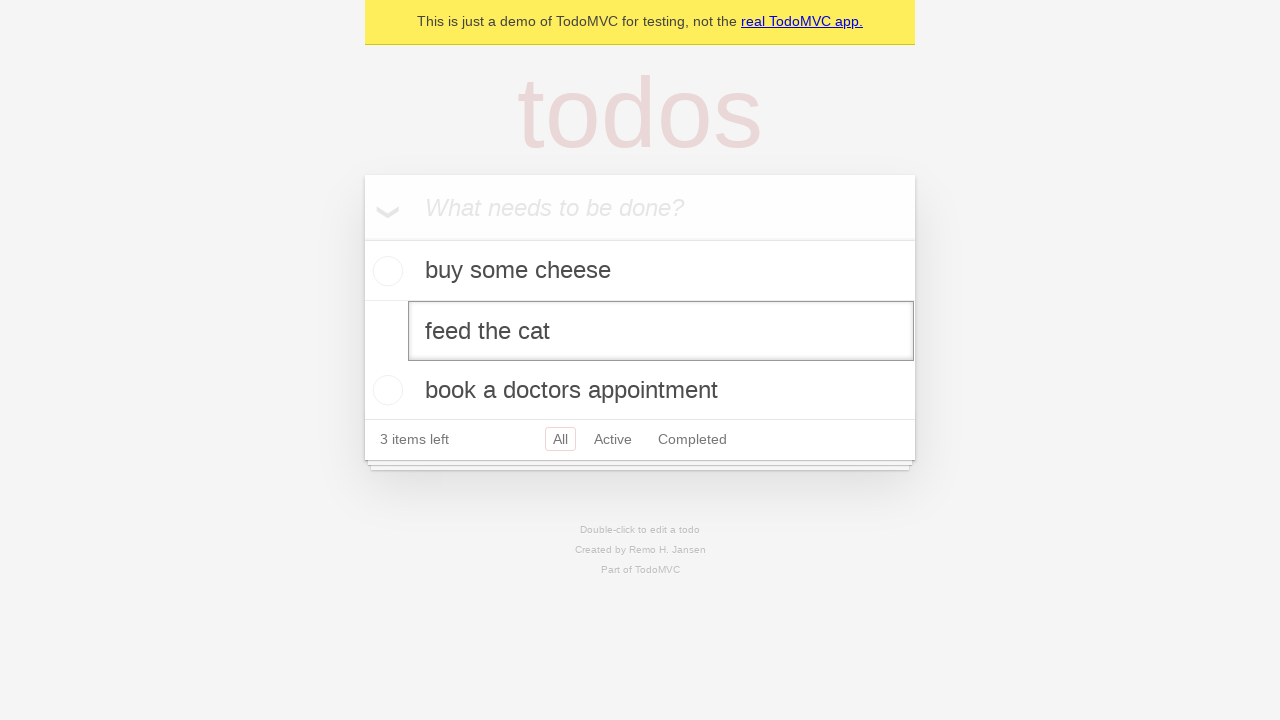

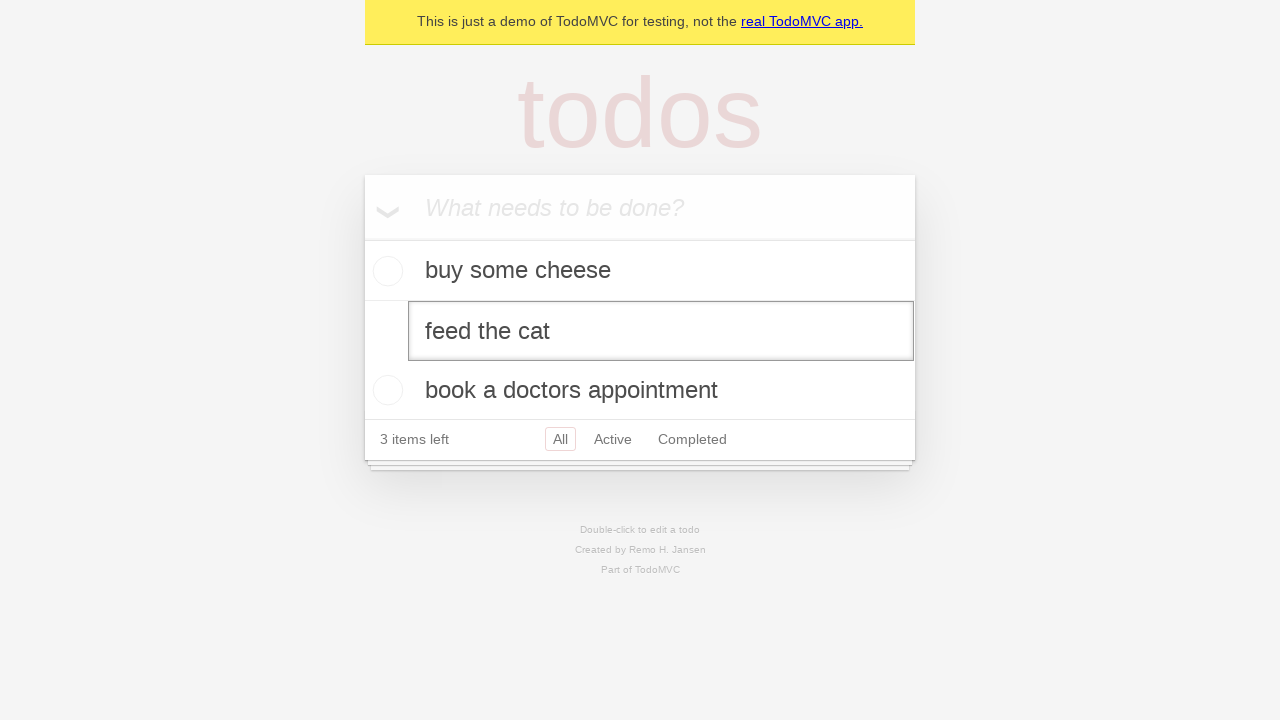